Navigates to dehieu.vn and handles a random popup if it appears by closing it

Starting URL: https://dehieu.vn/

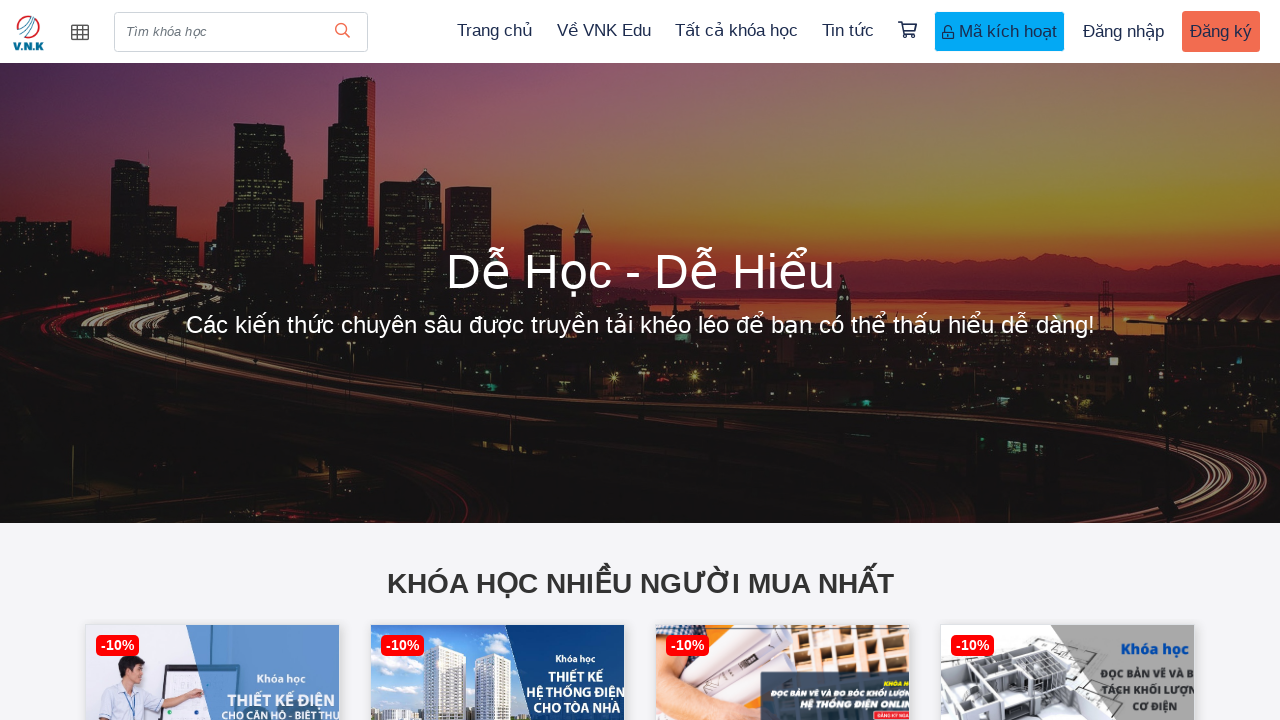

Navigated to https://dehieu.vn/
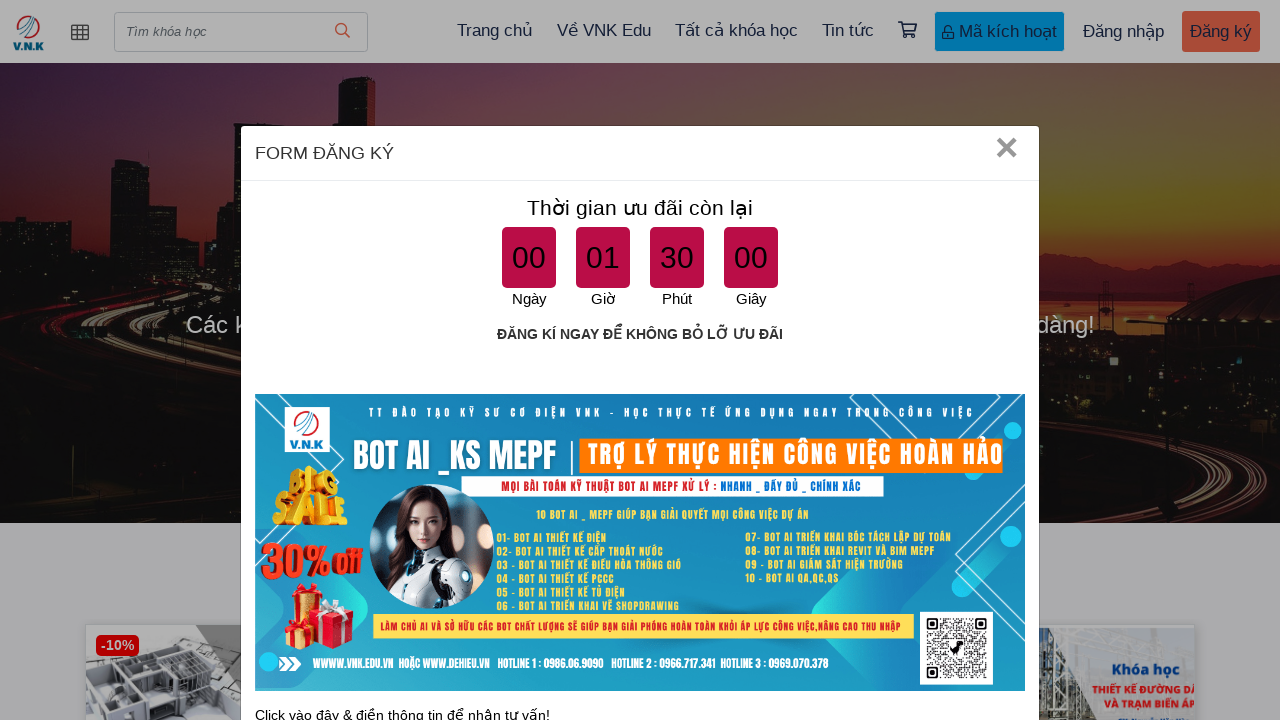

Located modal popup element
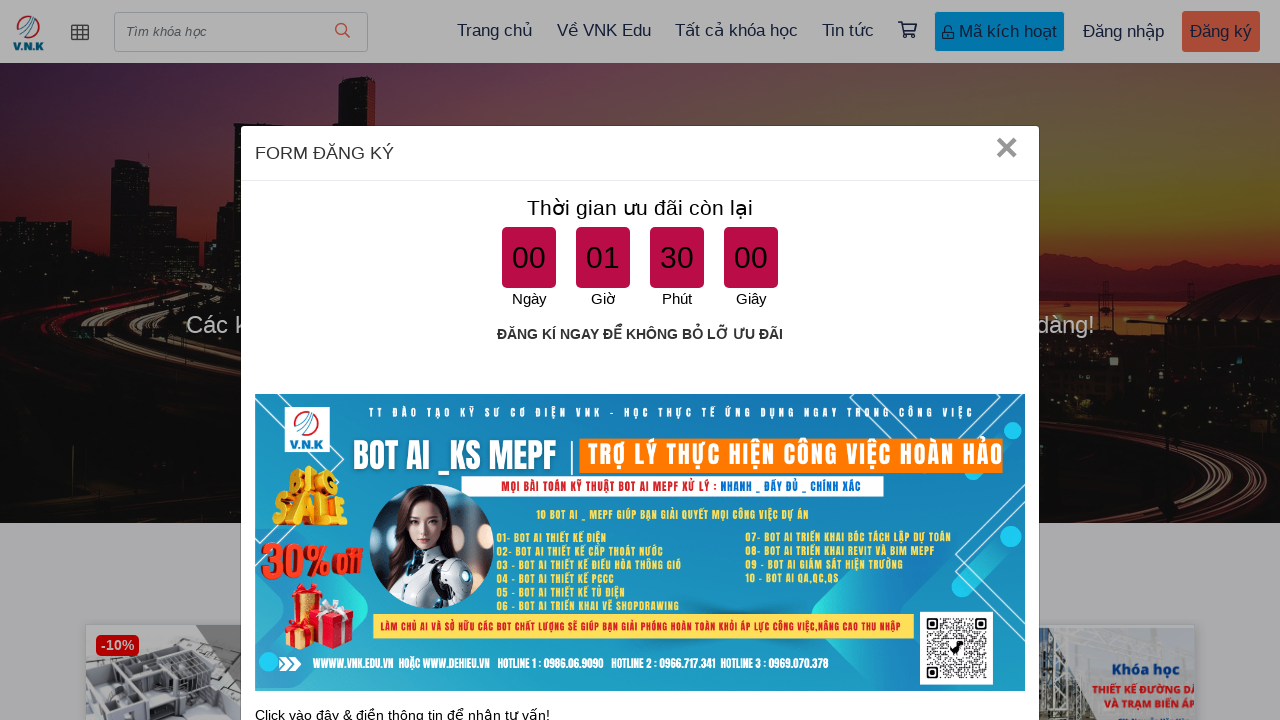

Modal popup is visible on the page
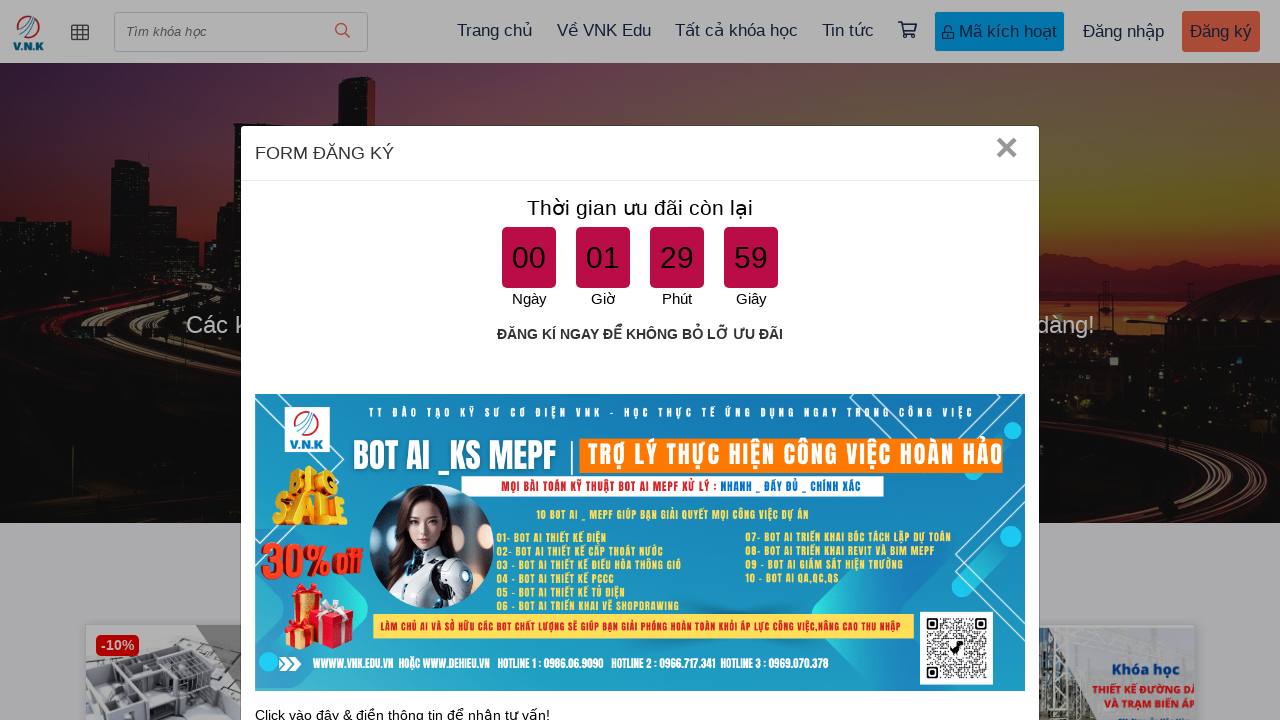

Closed the modal popup by clicking close button at (1006, 146) on button.close
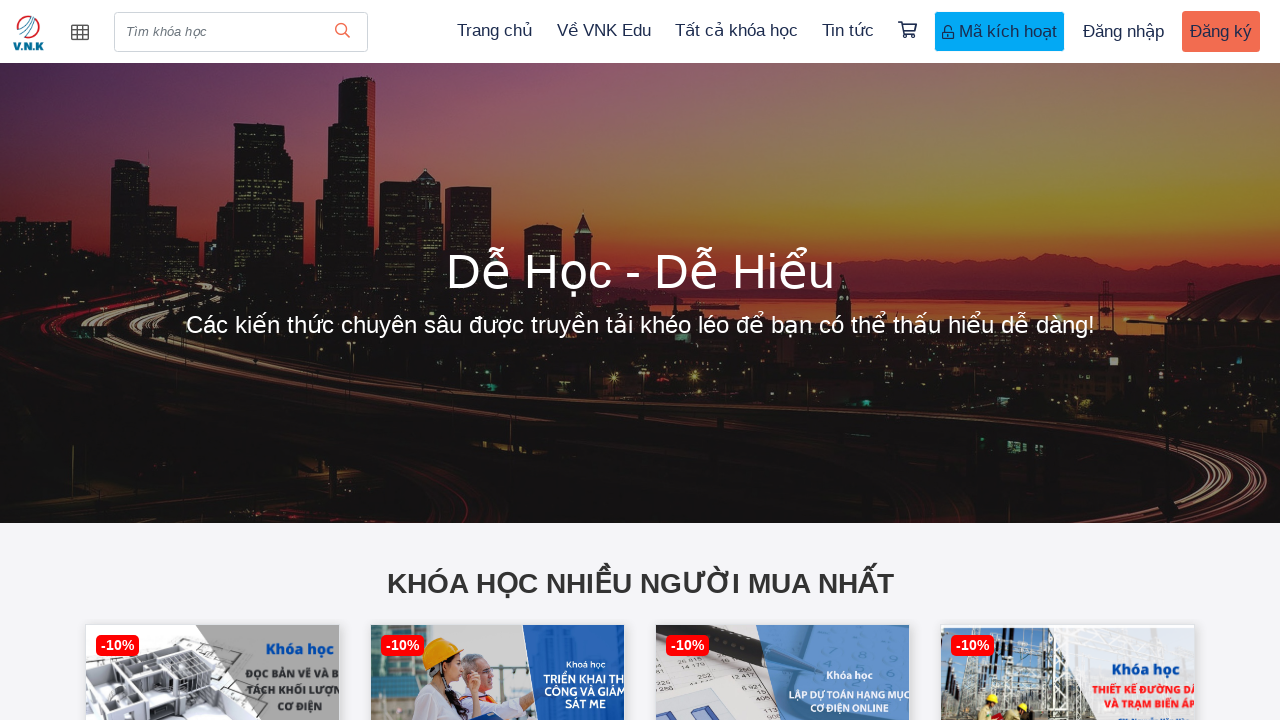

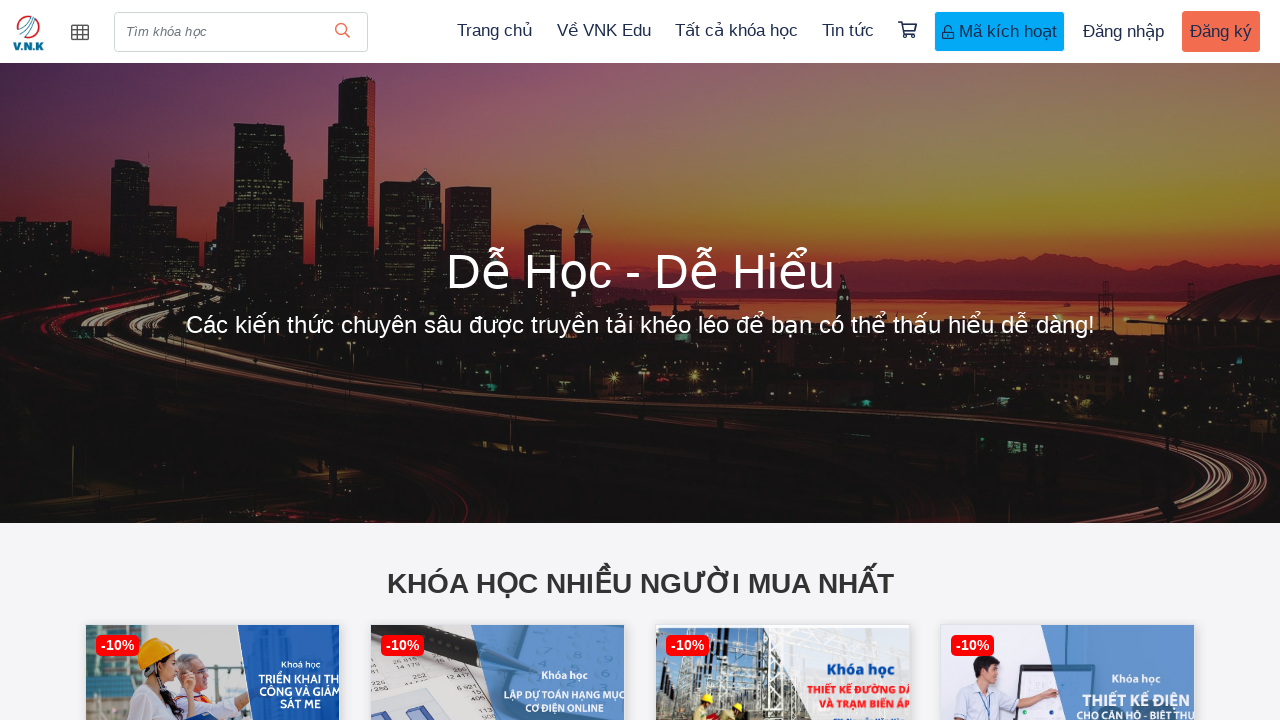